Tests JavaScript prompt dialog by entering text and accepting the prompt

Starting URL: http://the-internet.herokuapp.com/javascript_alerts

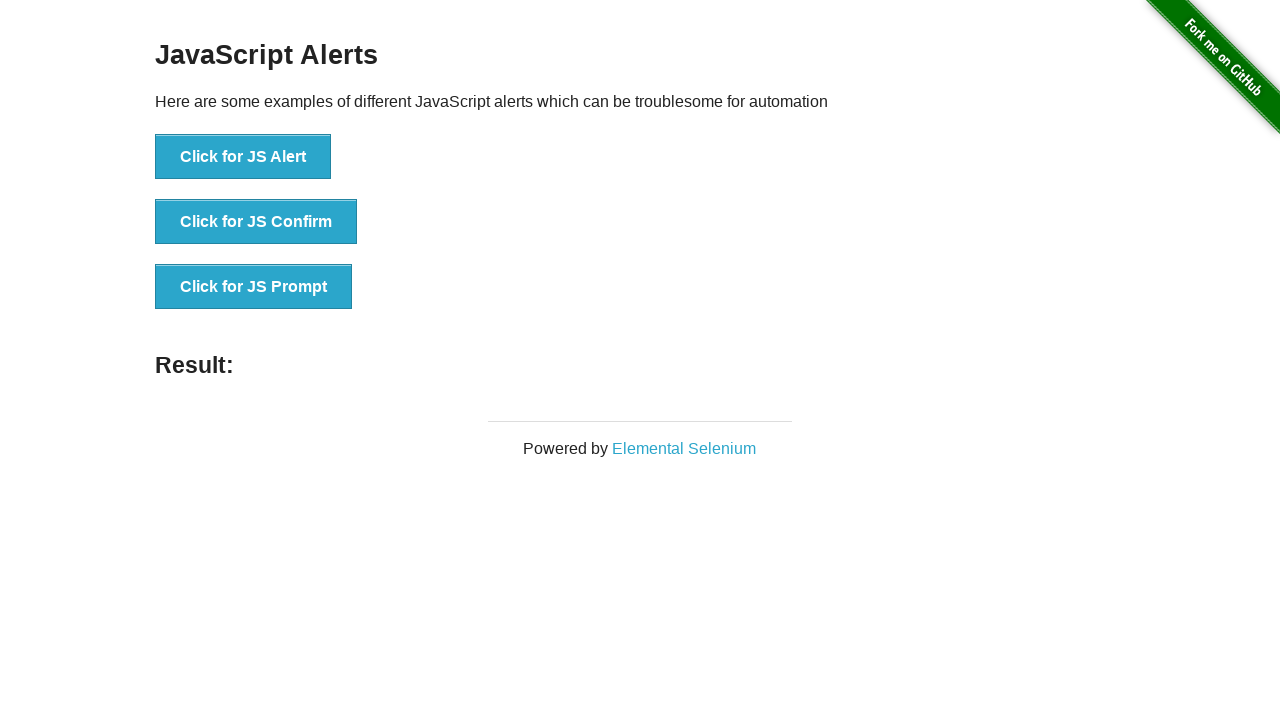

Set up dialog handler to accept prompt with text 'Hello Boy What's Up!'
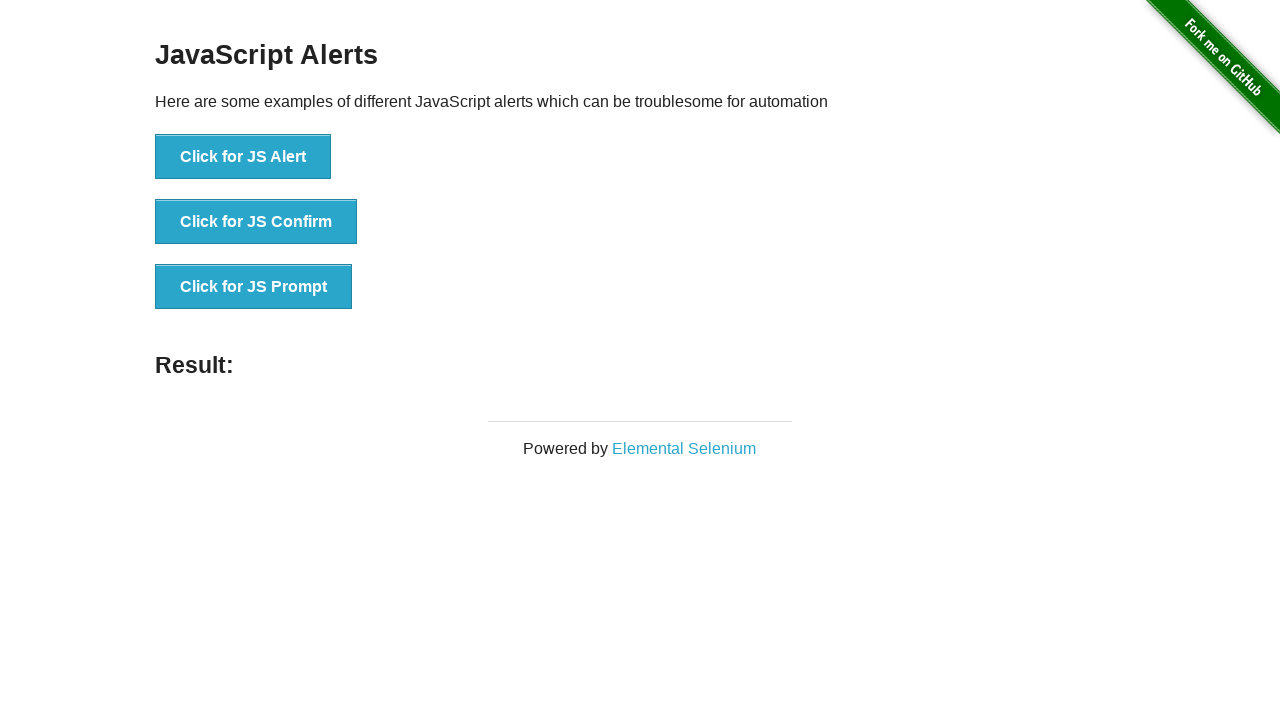

Clicked button to trigger JavaScript prompt dialog at (254, 287) on xpath=//button[@onclick='jsPrompt()']
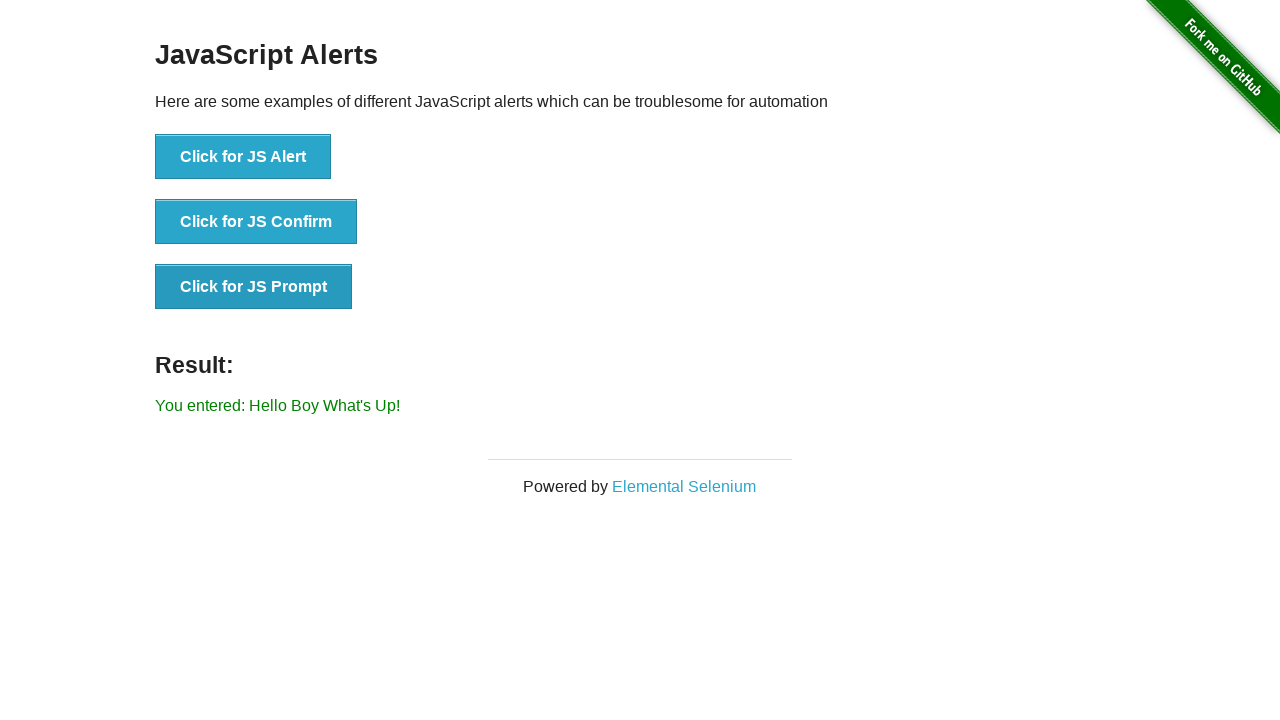

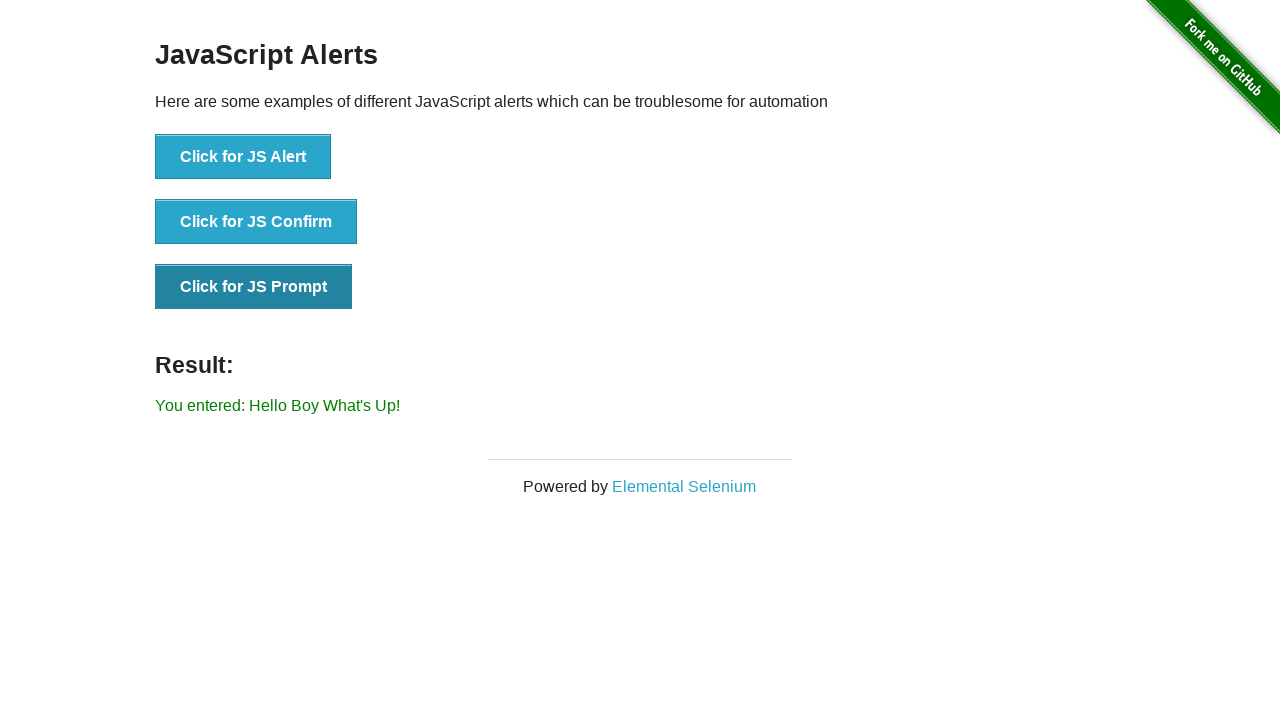